Tests un-marking items as complete by unchecking the checkbox after checking it

Starting URL: https://demo.playwright.dev/todomvc

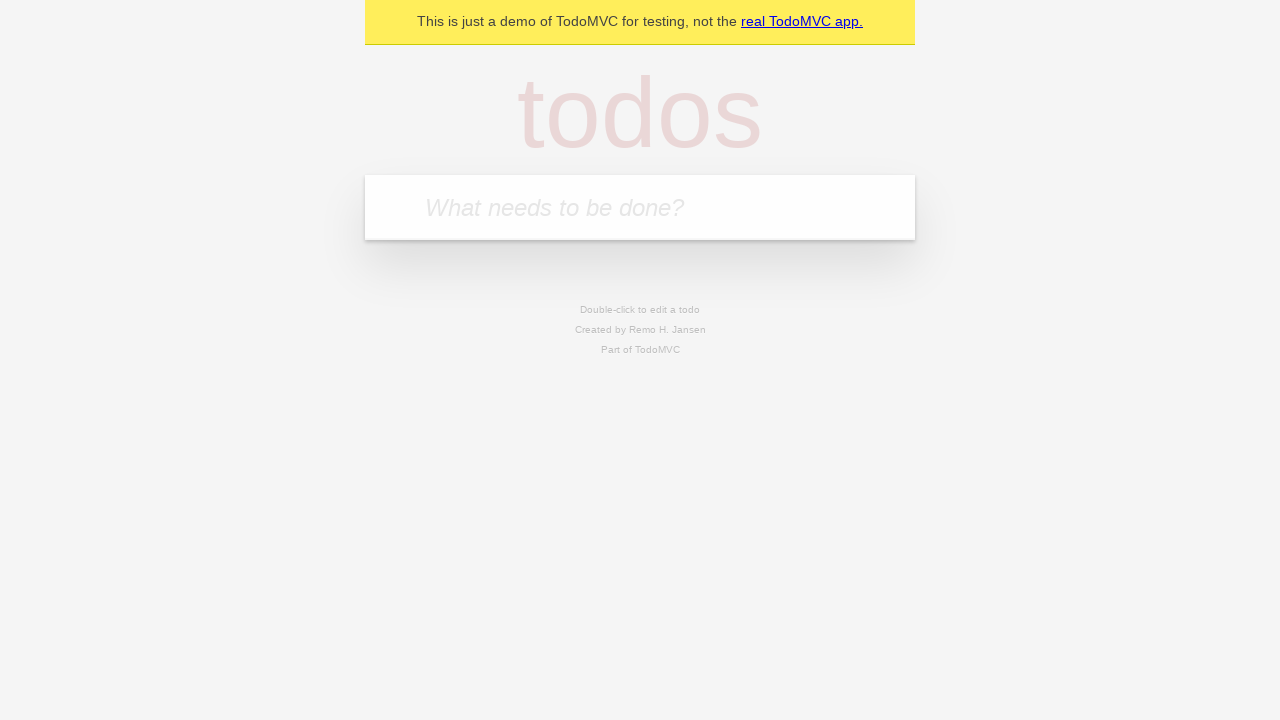

Filled todo input with 'buy some cheese' on internal:attr=[placeholder="What needs to be done?"i]
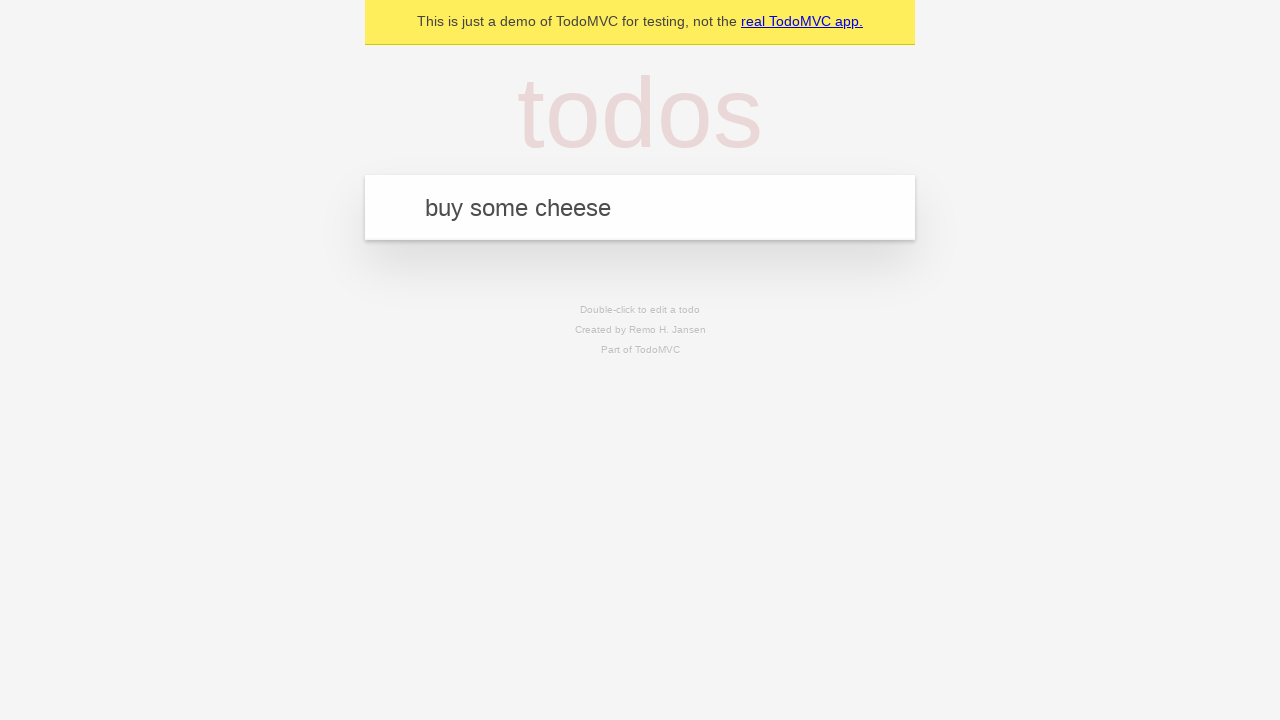

Pressed Enter to create todo 'buy some cheese' on internal:attr=[placeholder="What needs to be done?"i]
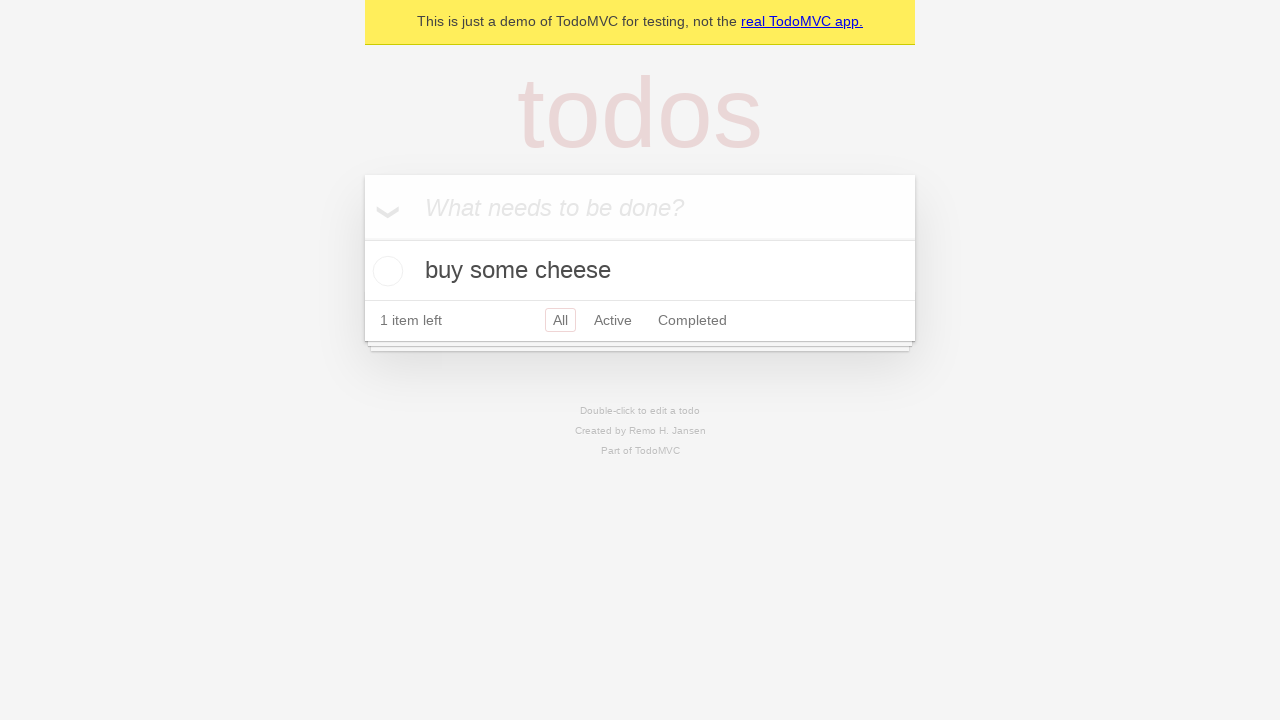

Filled todo input with 'feed the cat' on internal:attr=[placeholder="What needs to be done?"i]
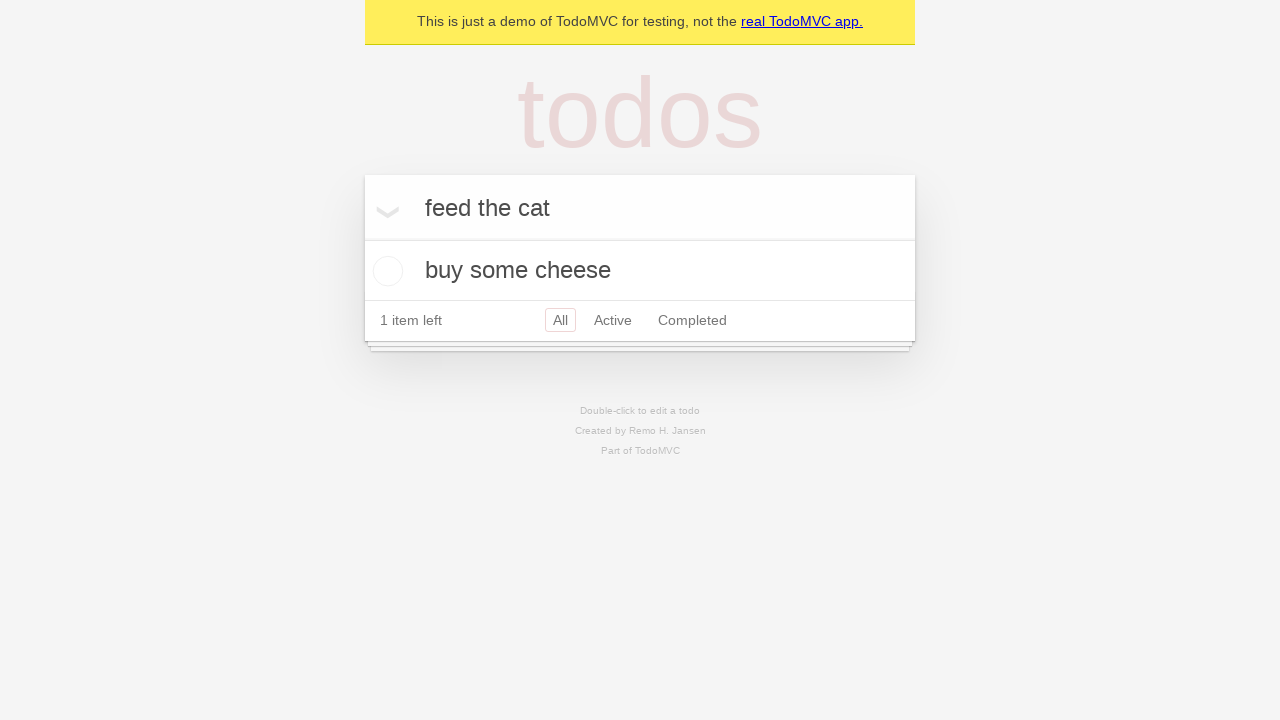

Pressed Enter to create todo 'feed the cat' on internal:attr=[placeholder="What needs to be done?"i]
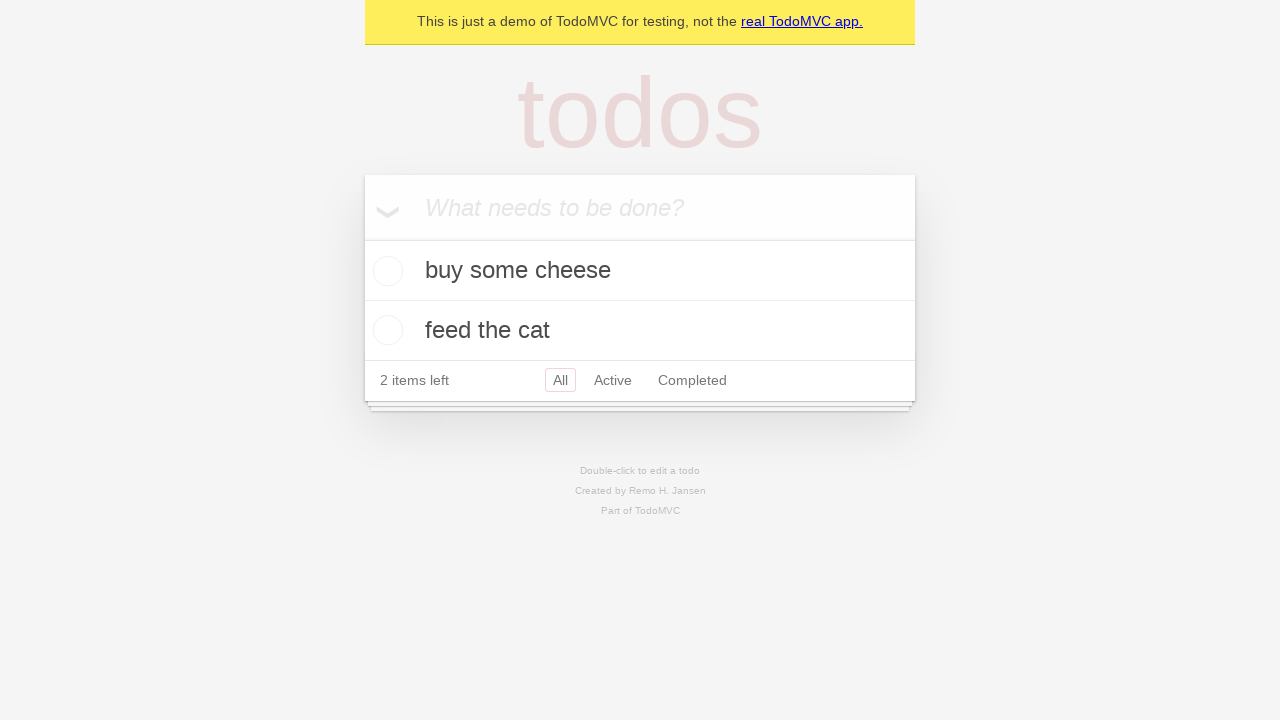

Checked the first todo item checkbox at (385, 271) on internal:testid=[data-testid="todo-item"s] >> nth=0 >> internal:role=checkbox
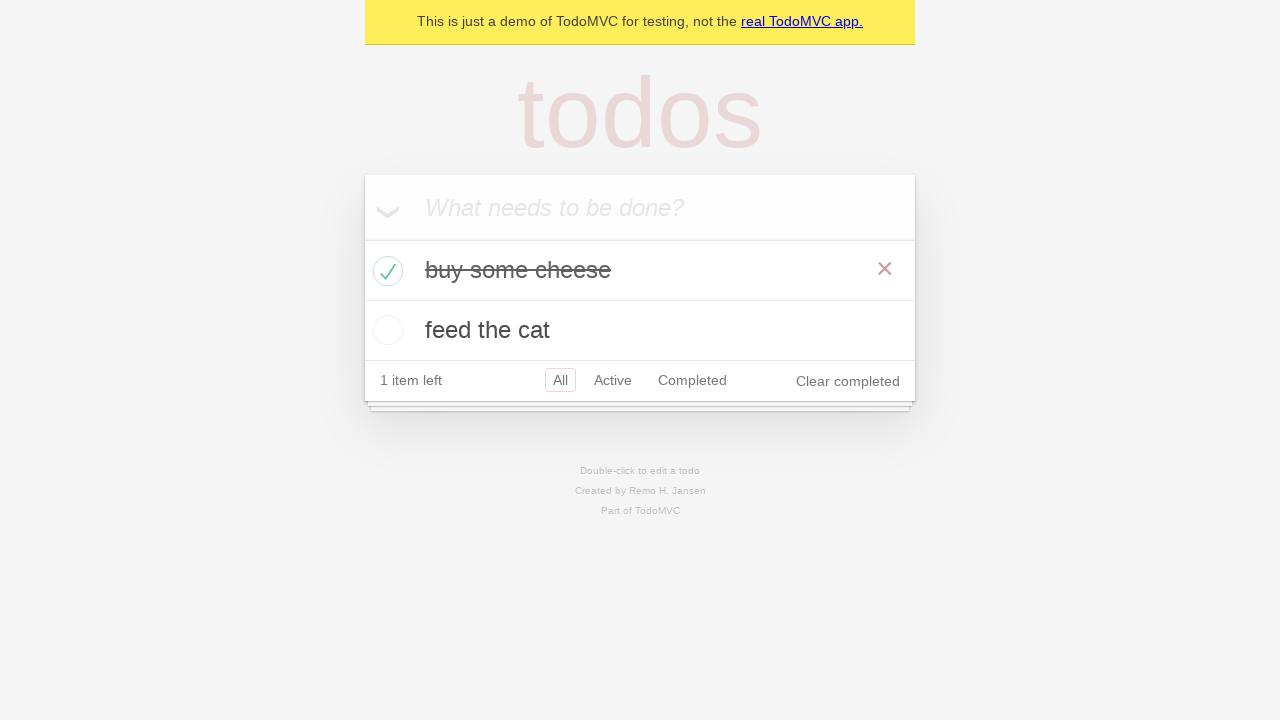

Unchecked the first todo item checkbox to mark it as incomplete at (385, 271) on internal:testid=[data-testid="todo-item"s] >> nth=0 >> internal:role=checkbox
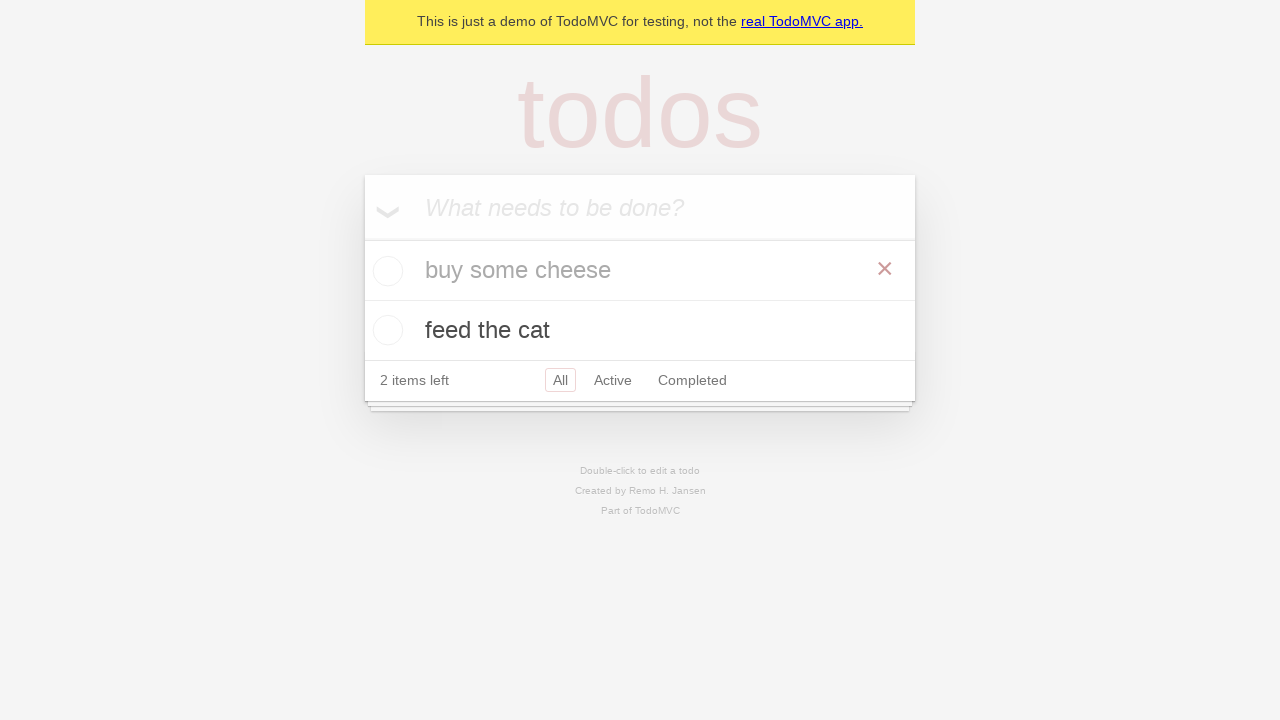

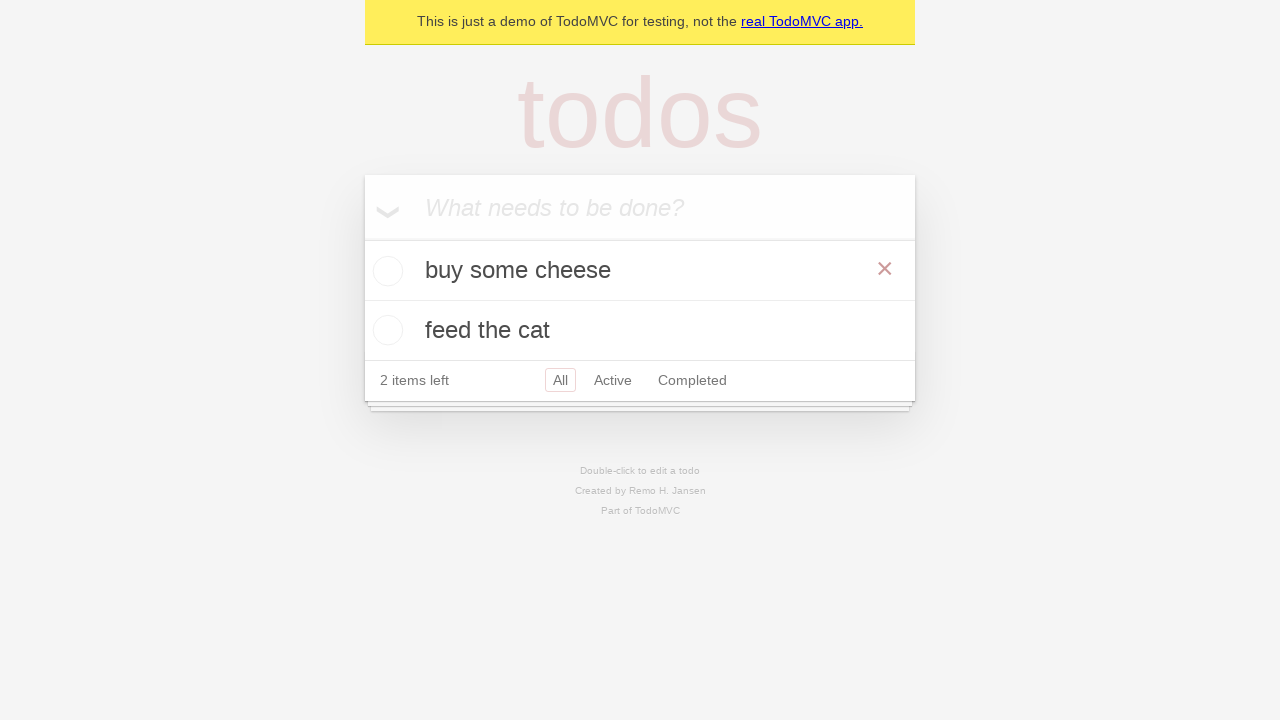